Tests form submission on W3Schools HTML editor by filling first name and last name fields within an iframe and submitting the form

Starting URL: https://www.w3schools.com/html/tryit.asp?filename=tryhtml_form_submit

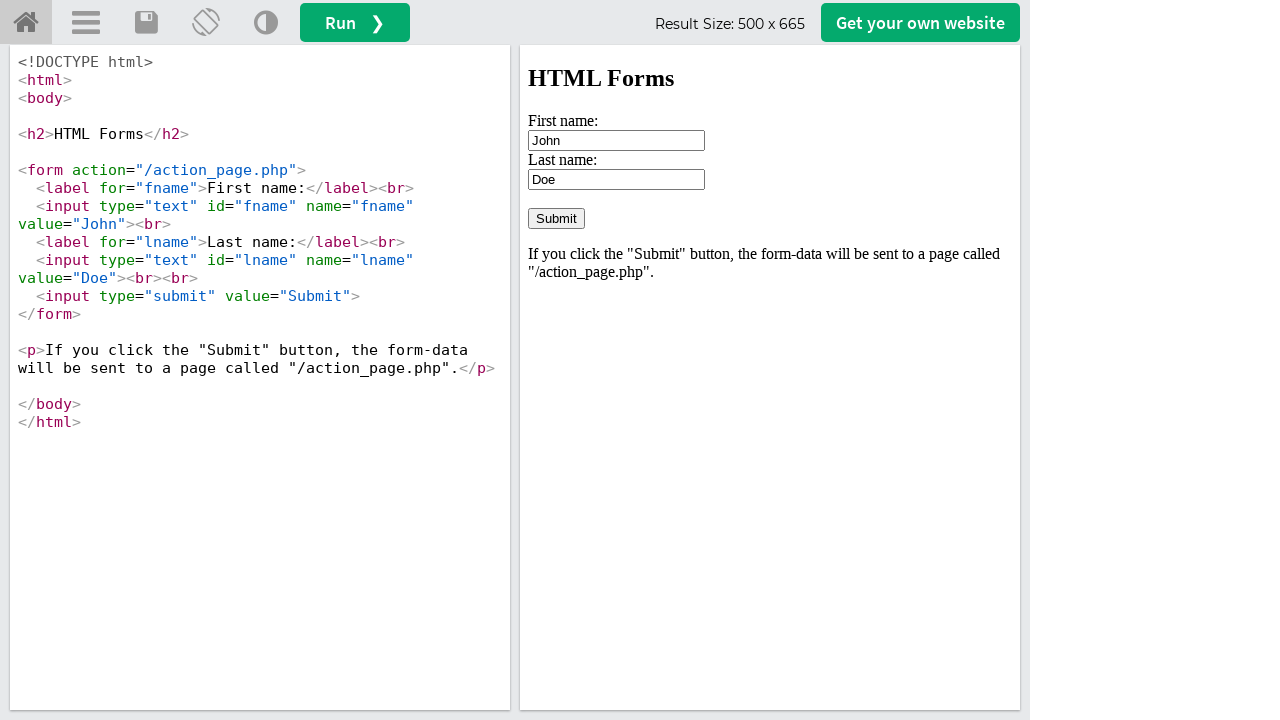

Switched to iframe containing the form (index 1)
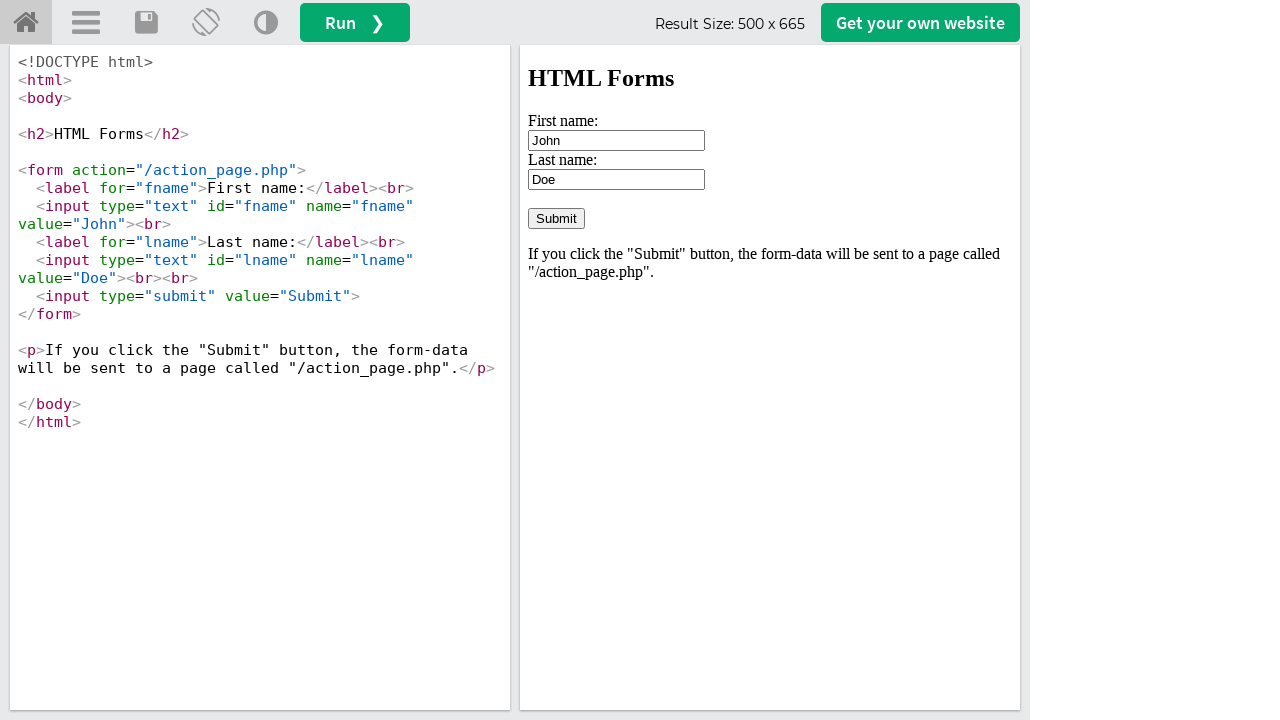

Cleared first name field on input[name='fname']
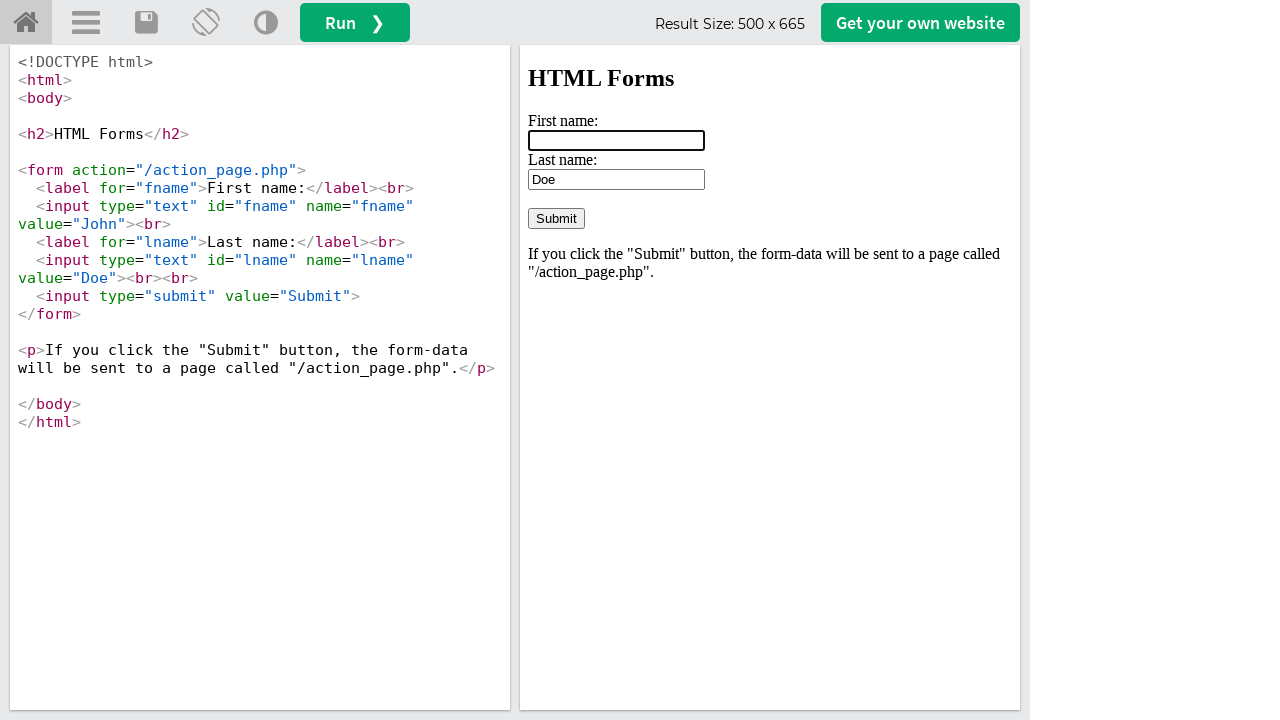

Filled first name field with 'abdul' on input[name='fname']
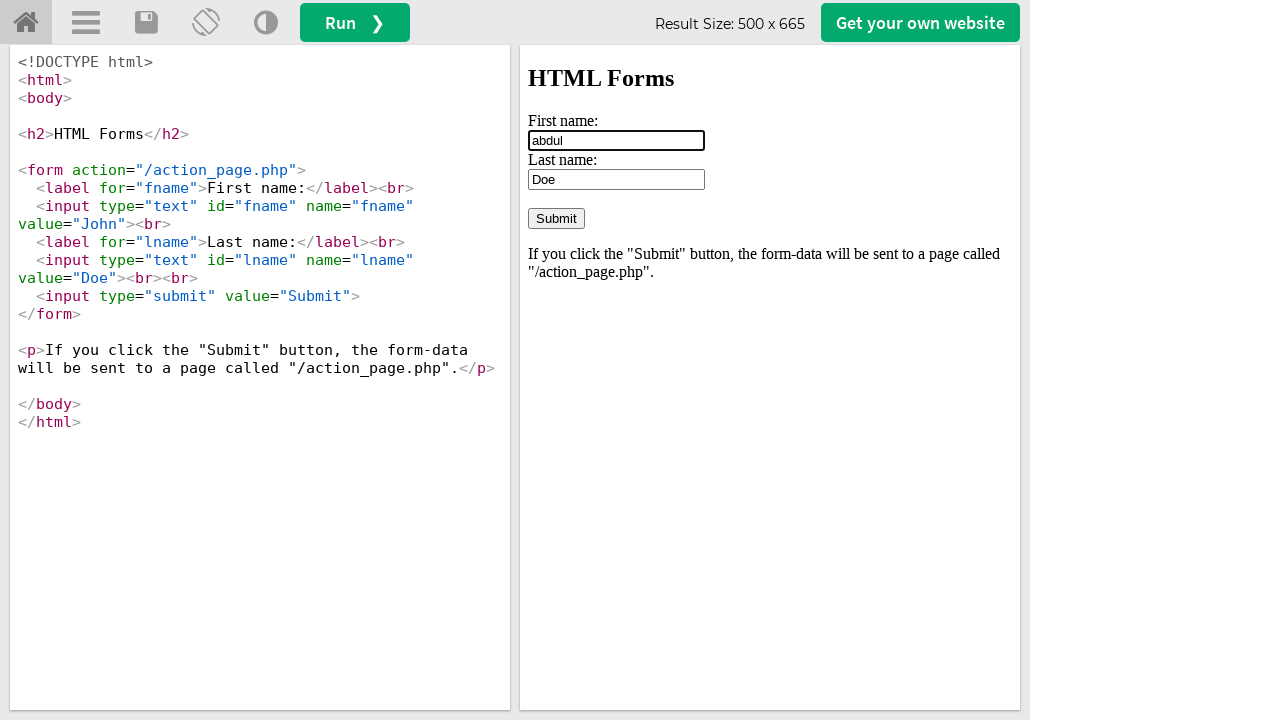

Cleared last name field on input[name='lname']
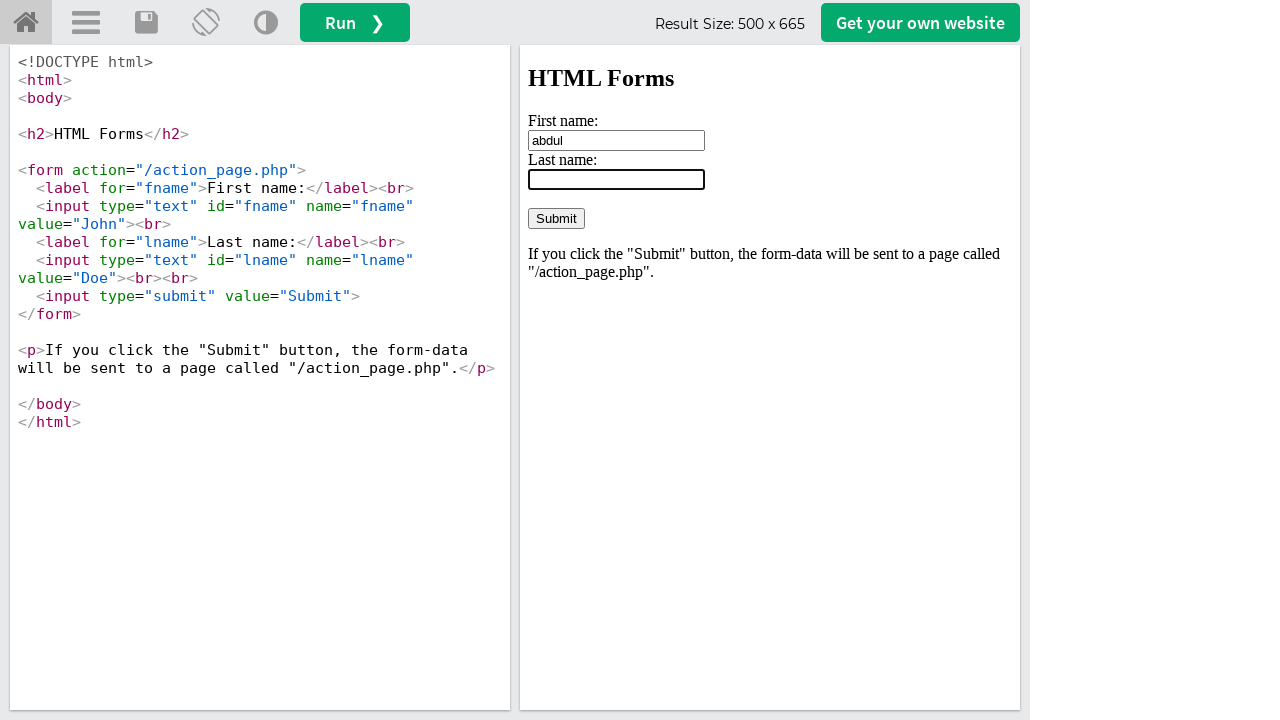

Filled last name field with 'kalam sir' on input[name='lname']
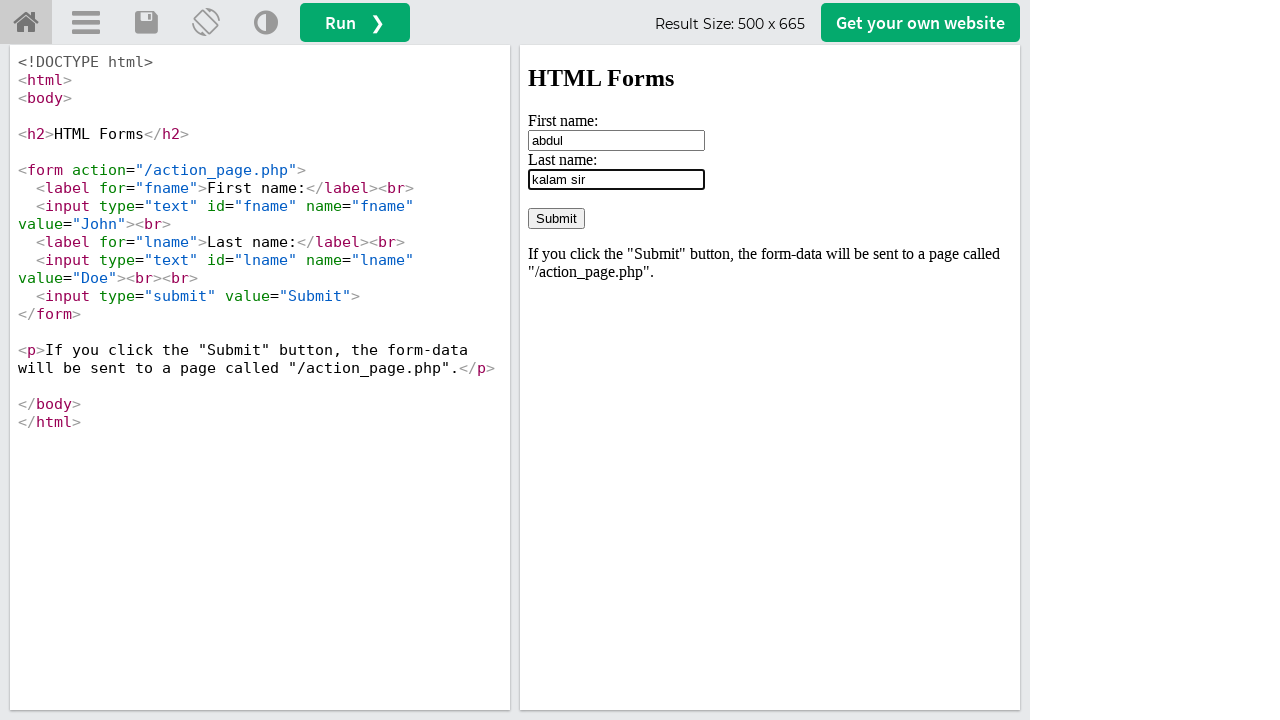

Clicked Submit button to submit the form at (556, 218) on input[value='Submit']
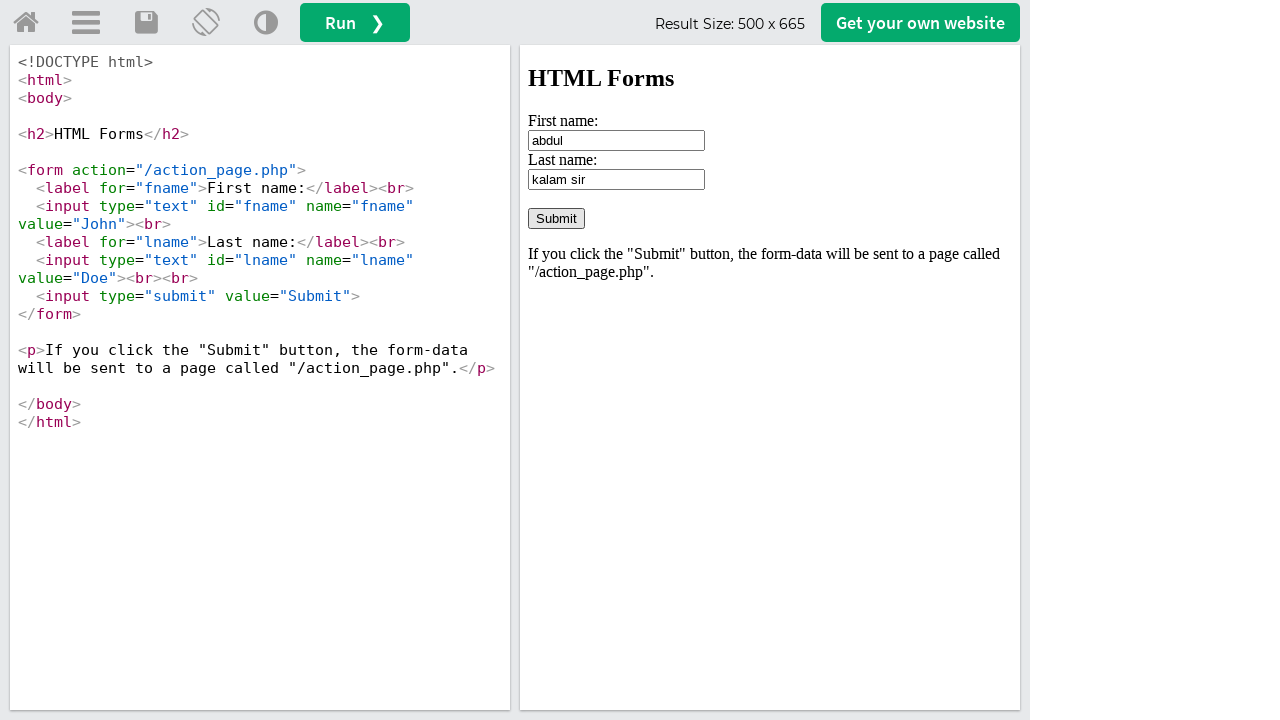

Waited 1 second for form submission to complete
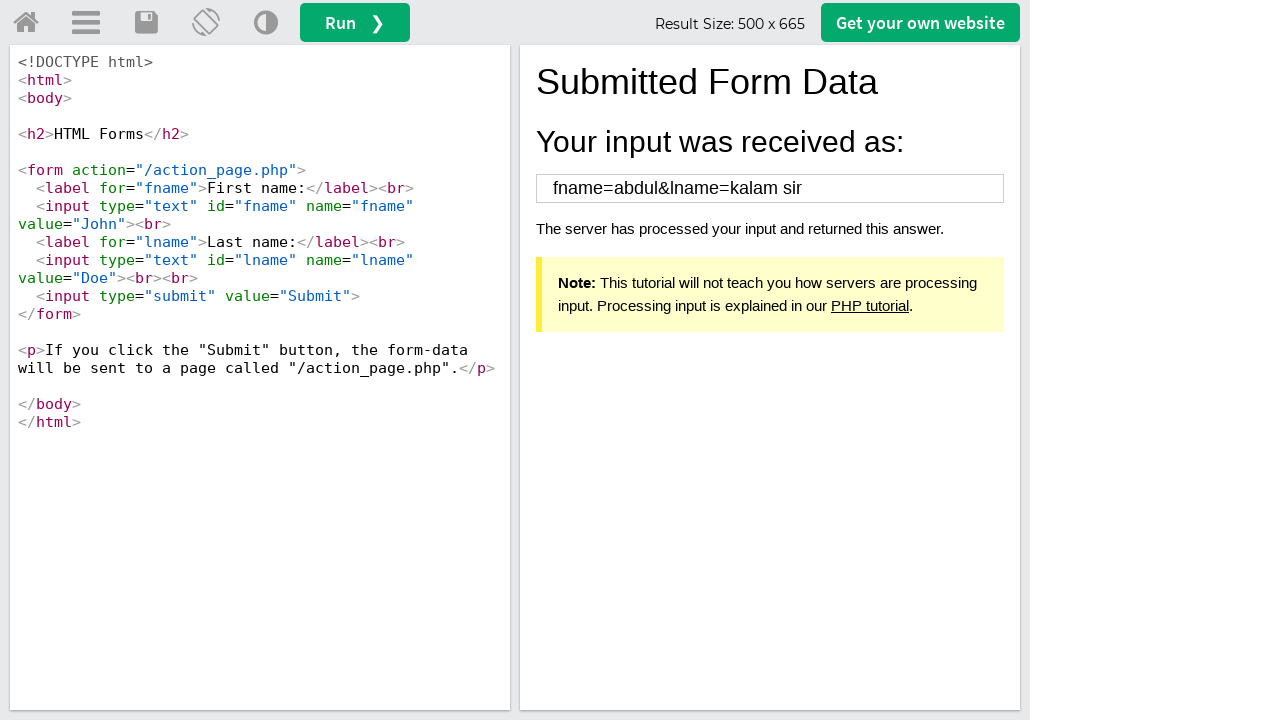

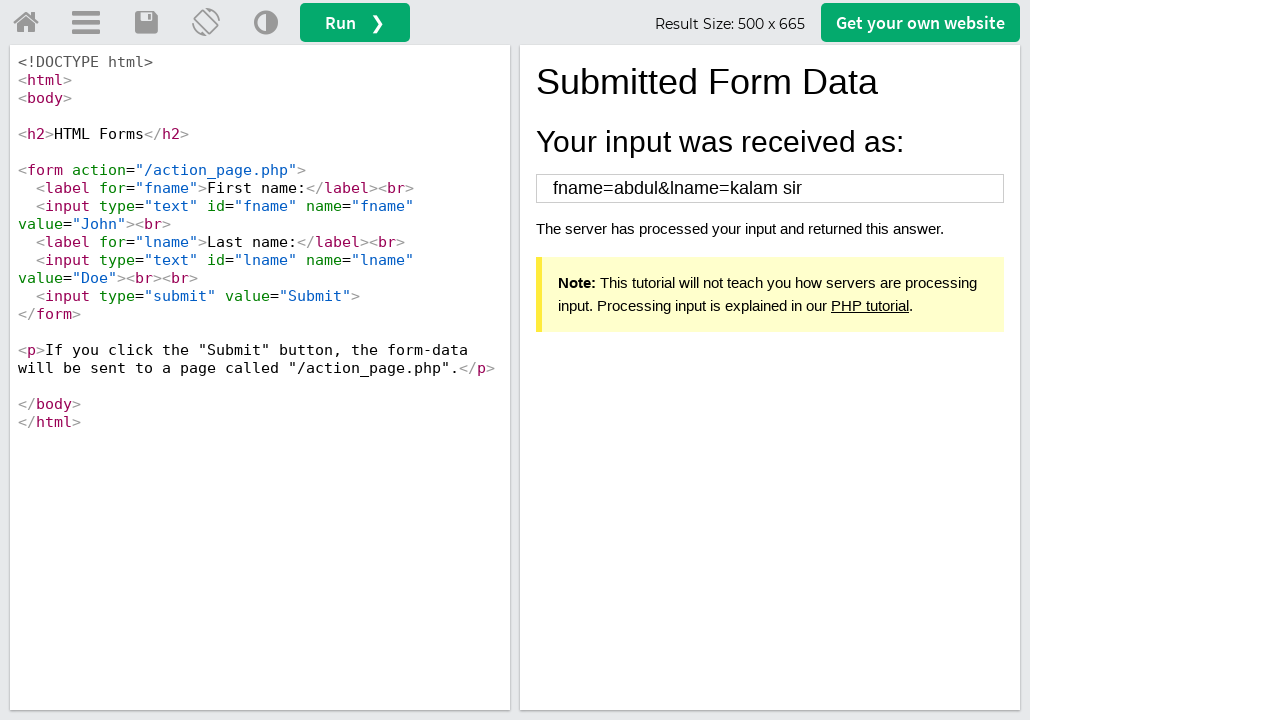